Tests that the logo image element exists on the OrangeHRM page and verifies its source attribute is accessible

Starting URL: http://alchemy.hguy.co/orangehrm

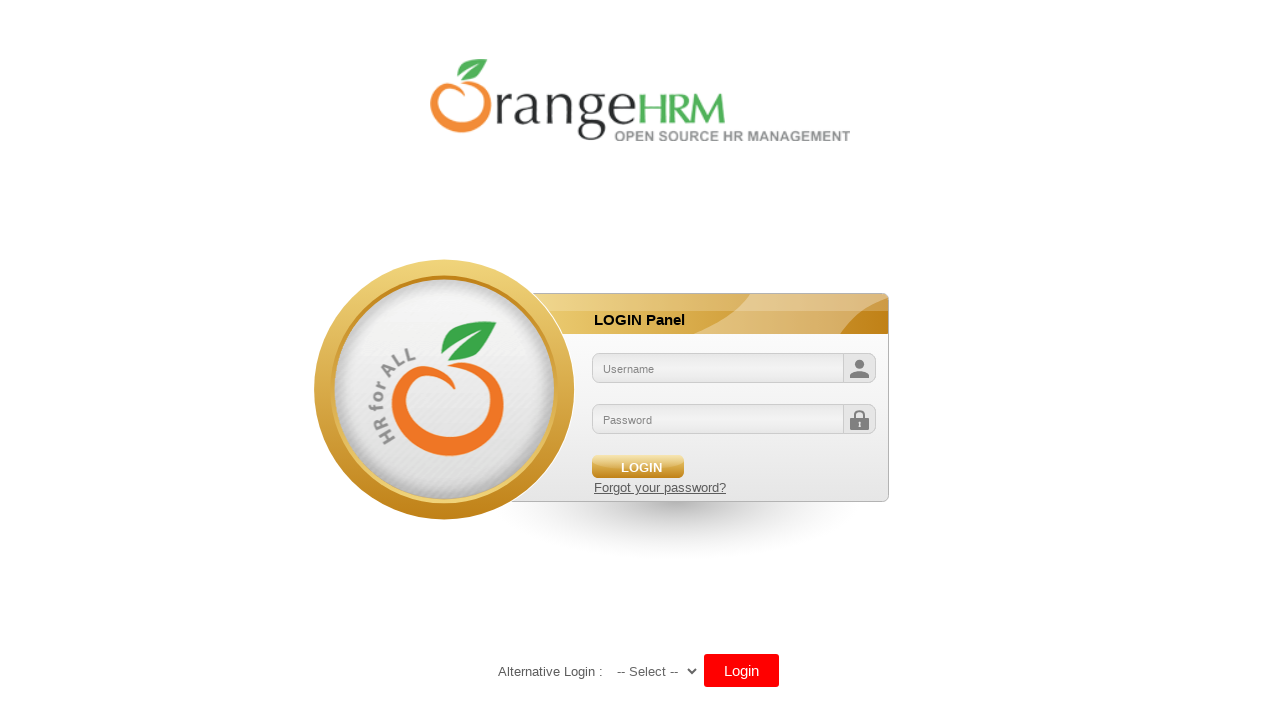

Located logo image element by XPath //div[@id='divLogo']/img
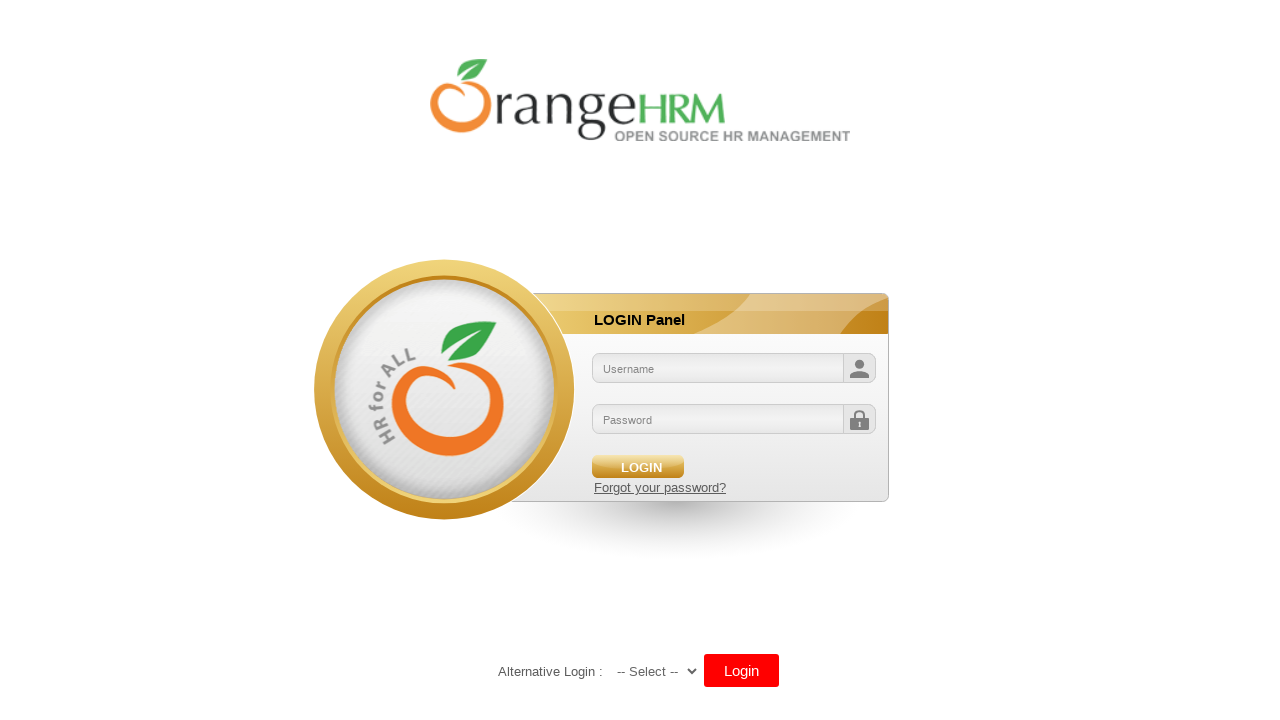

Logo image element became visible
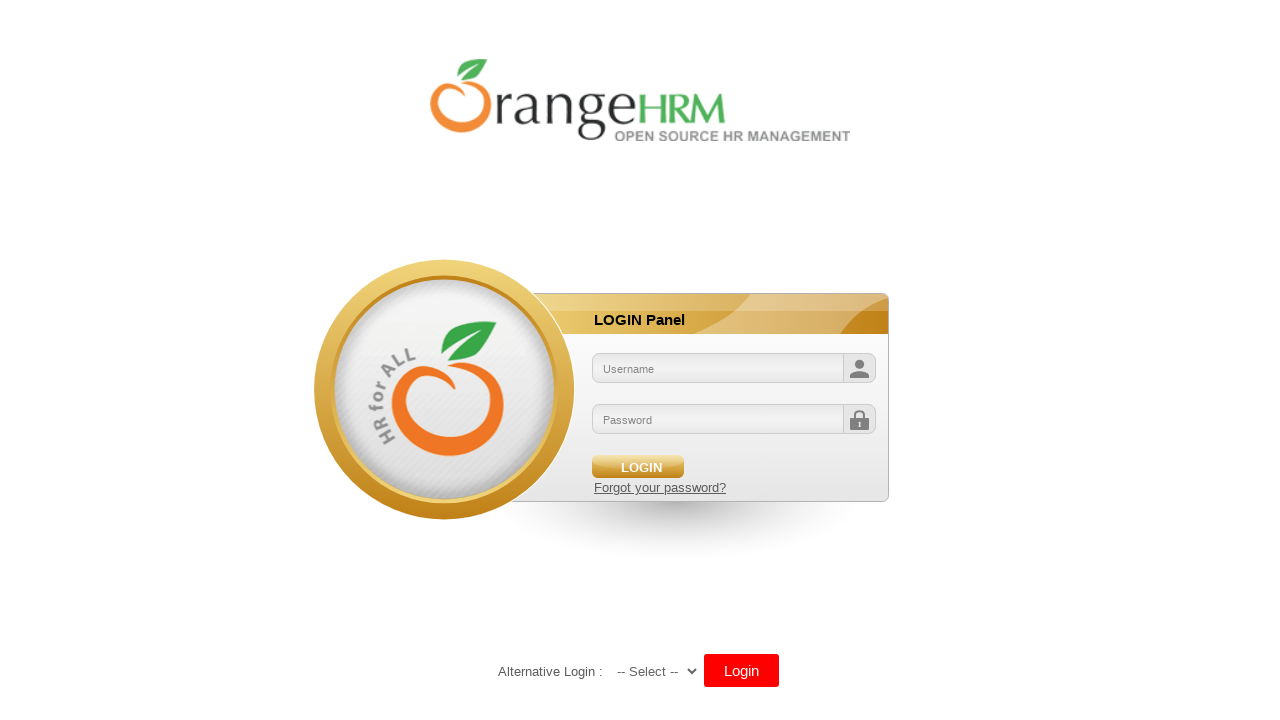

Retrieved src attribute from logo image element
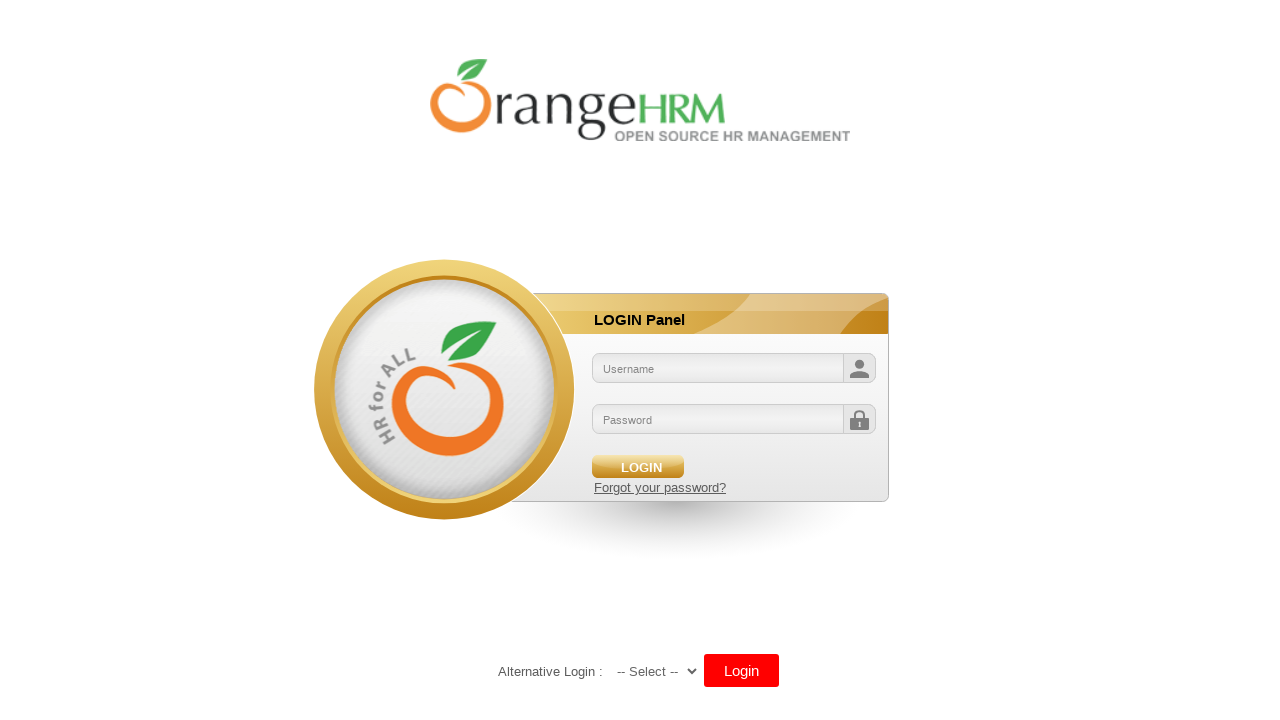

Verified logo image src attribute exists and is not None
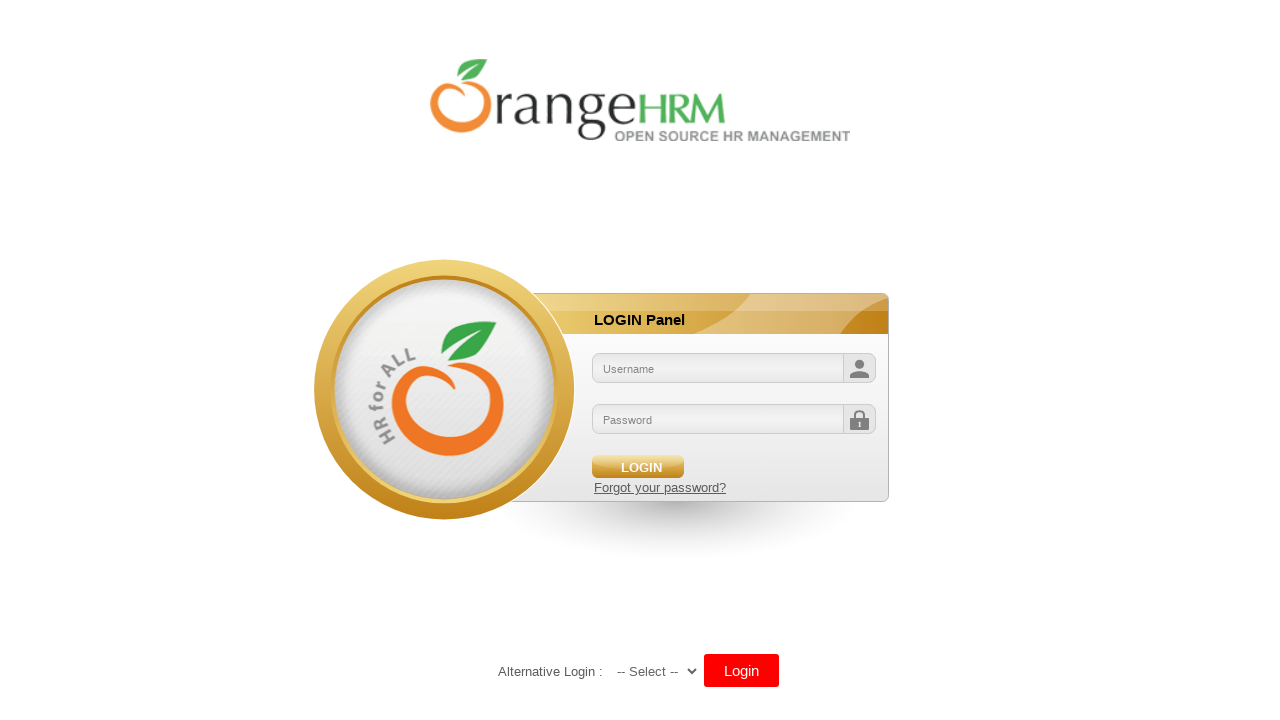

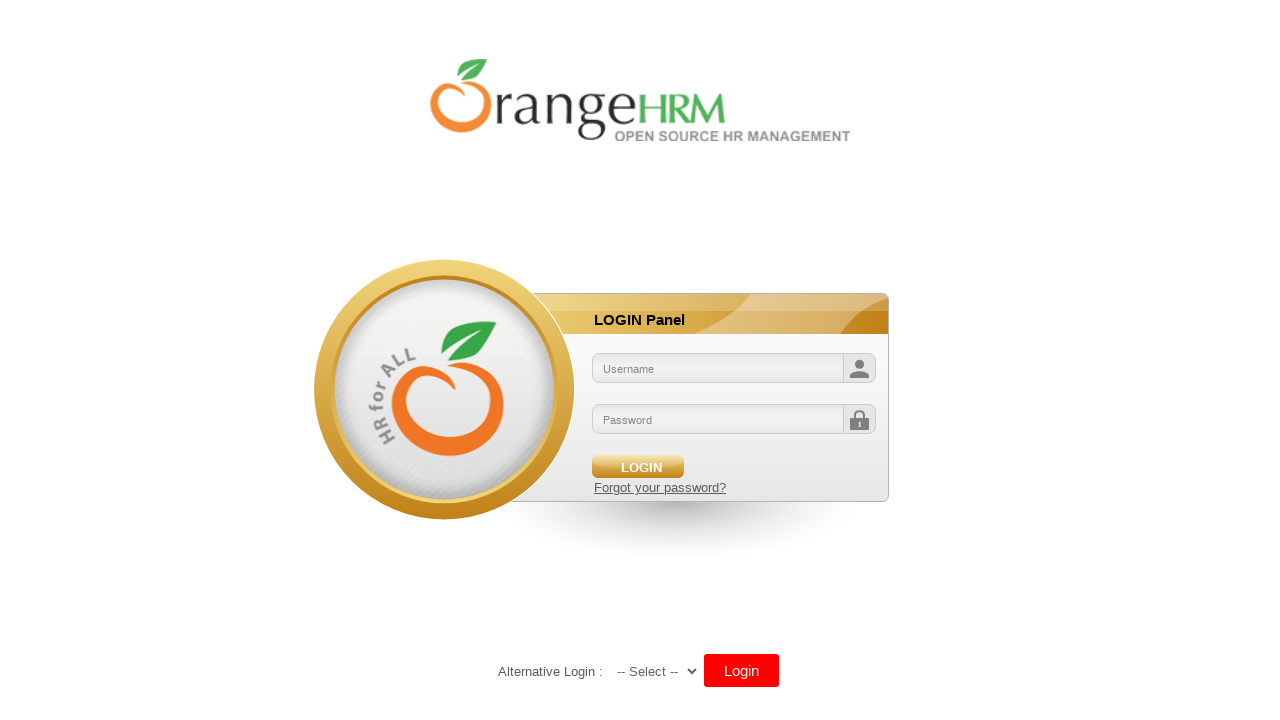